Tests clicking a button that triggers a prompt popup, enters a number, accepts it, and verifies the result contains the entered value

Starting URL: https://kristinek.github.io/site/examples/alerts_popups

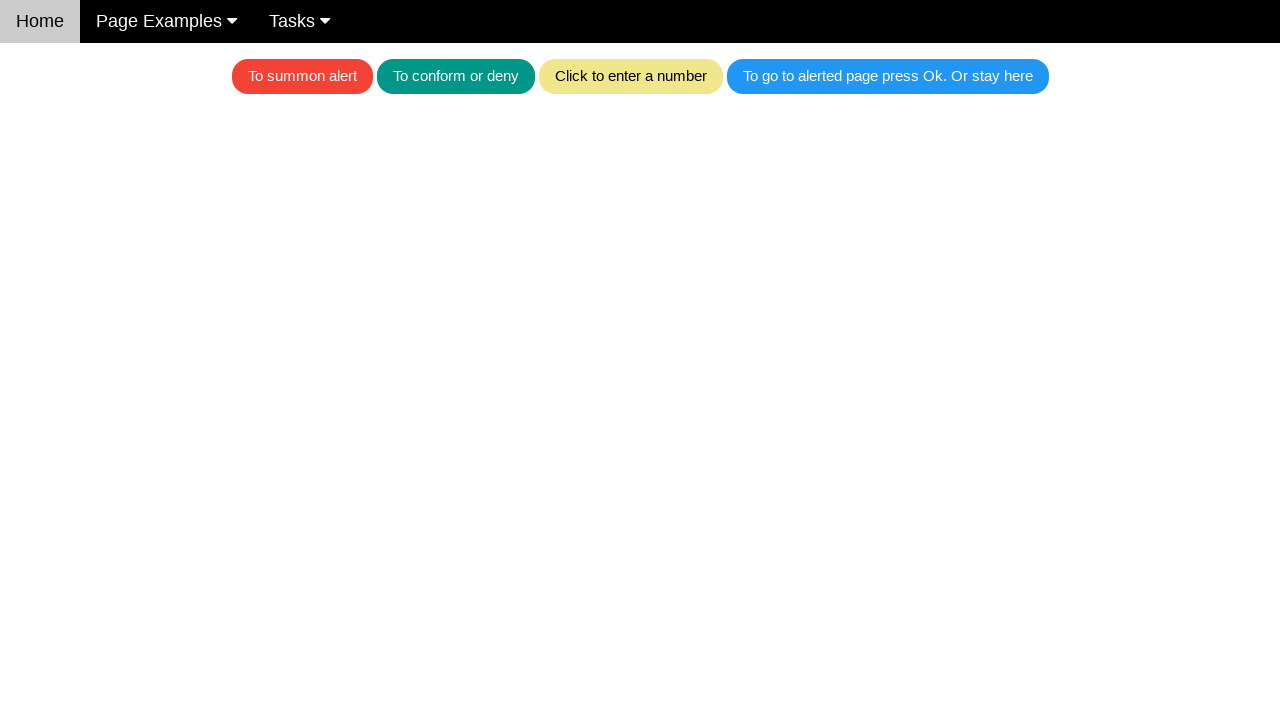

Set up dialog handler to accept prompt with value '5'
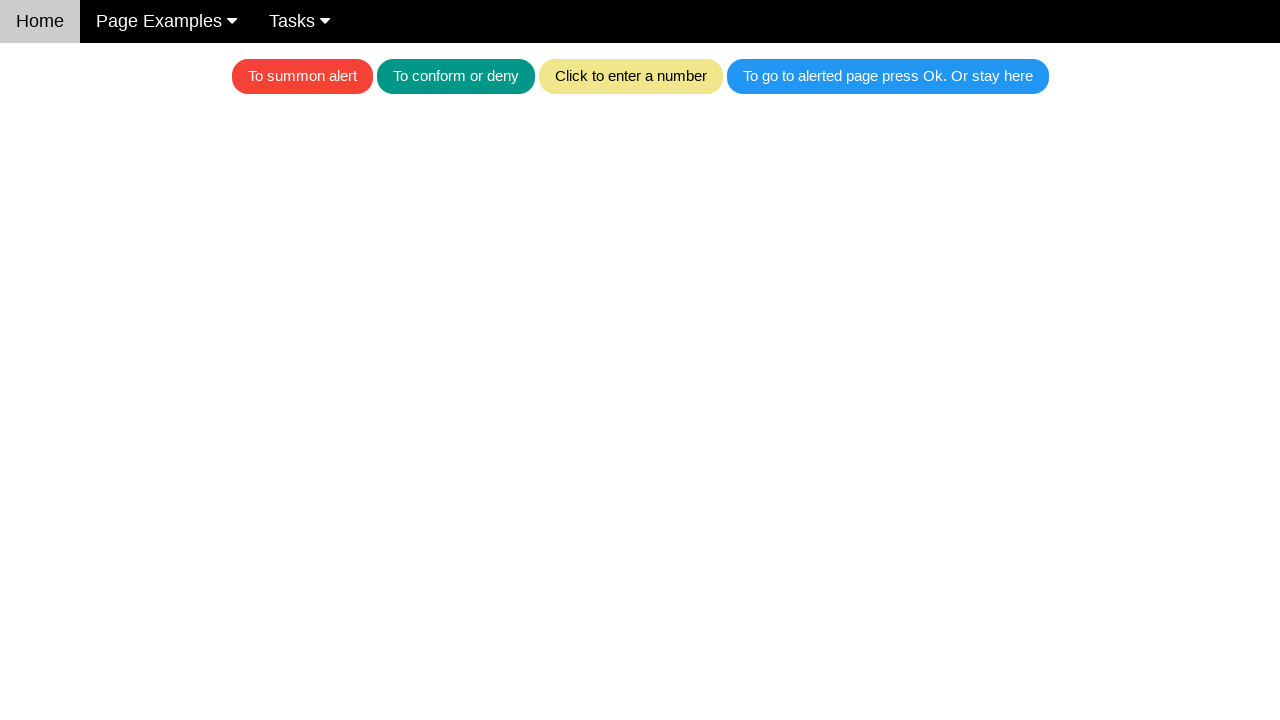

Clicked khaki button to trigger prompt popup at (630, 76) on .w3-khaki
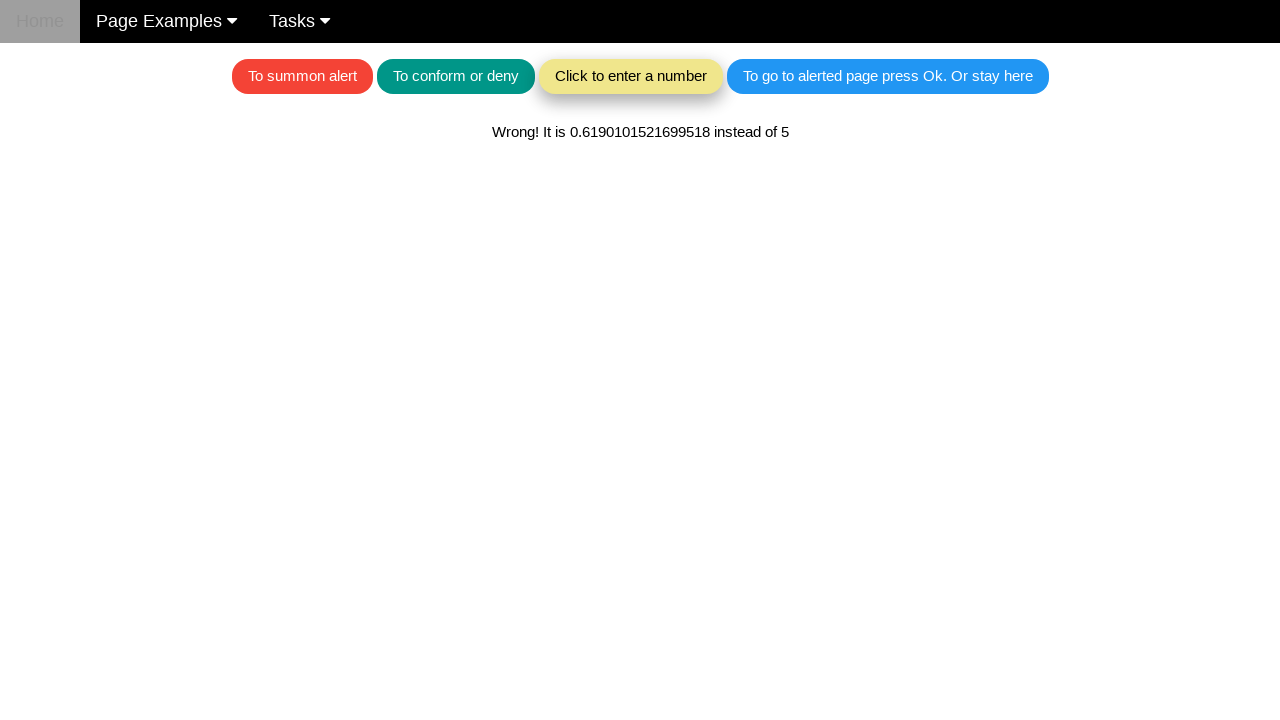

Waited 500ms for dialog to be processed
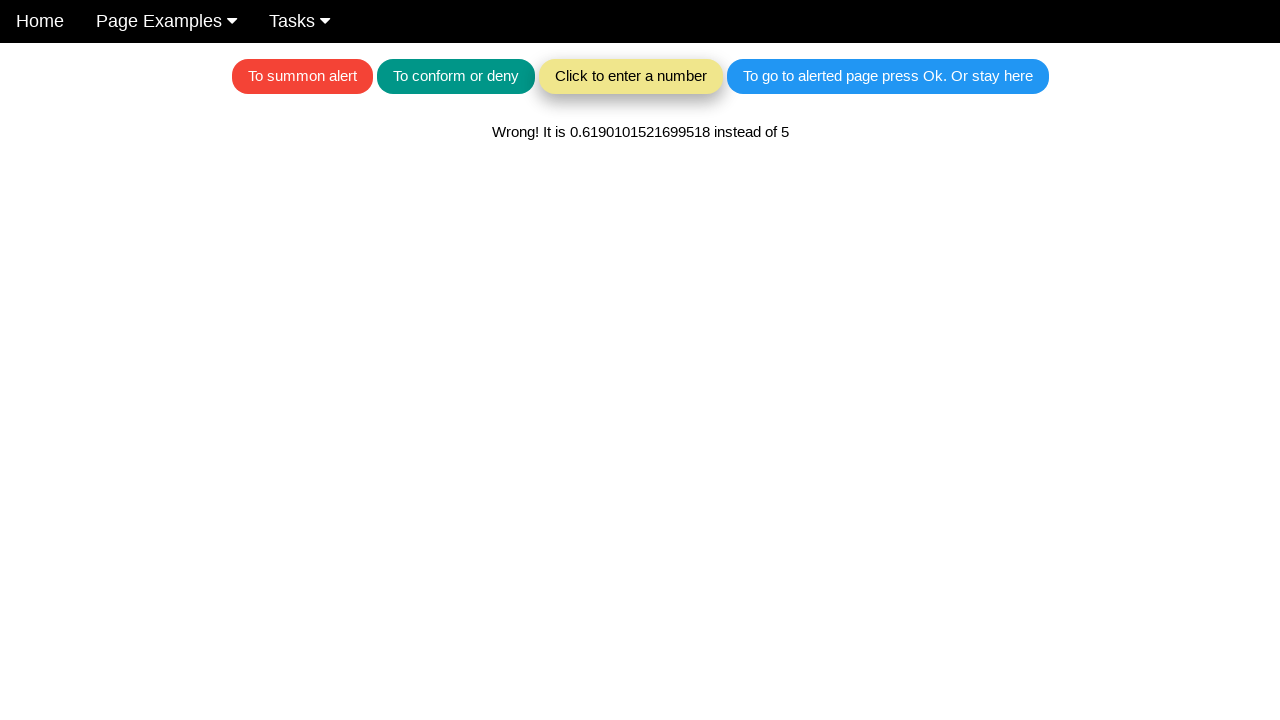

Retrieved result text from #textForAlerts element
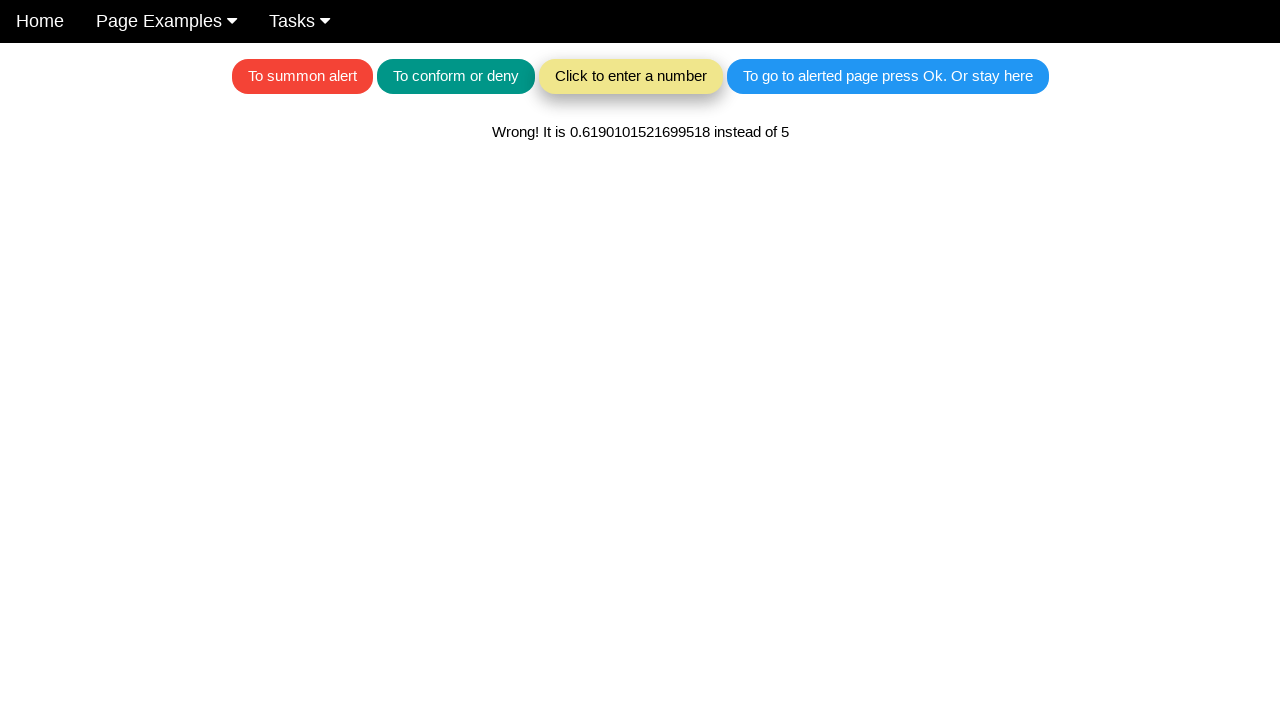

Verified result text contains 'instead of 5'
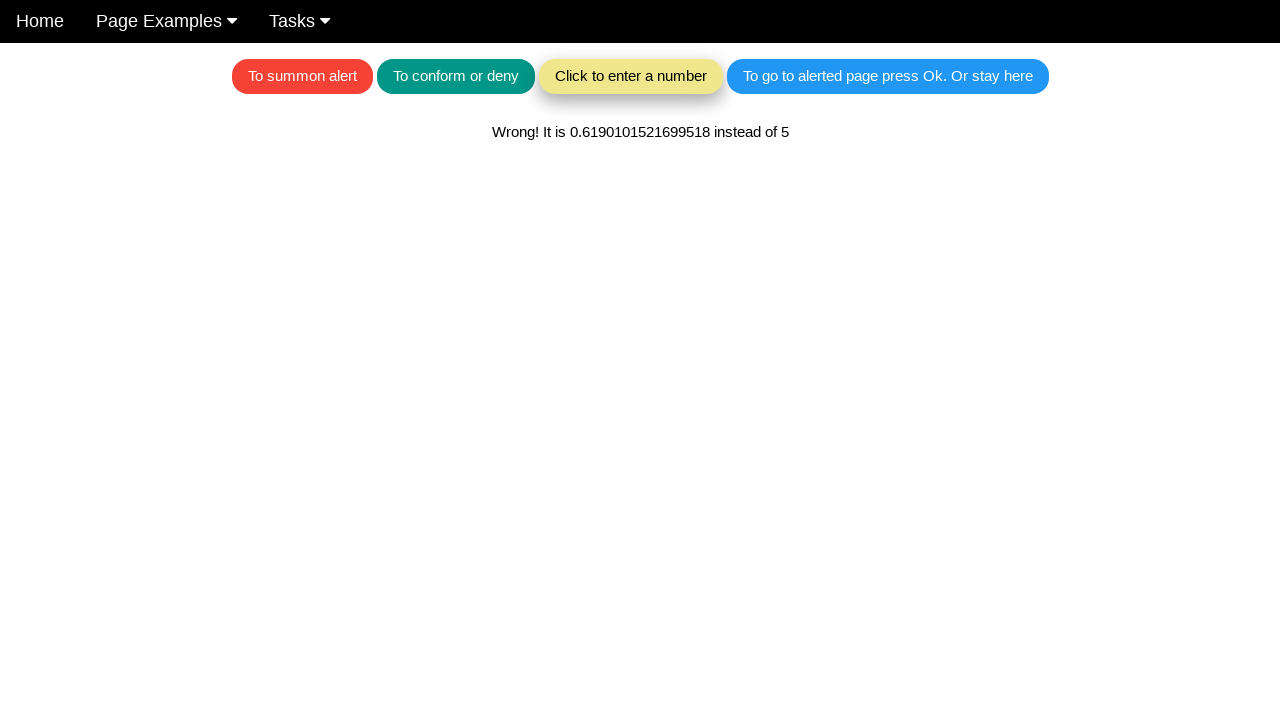

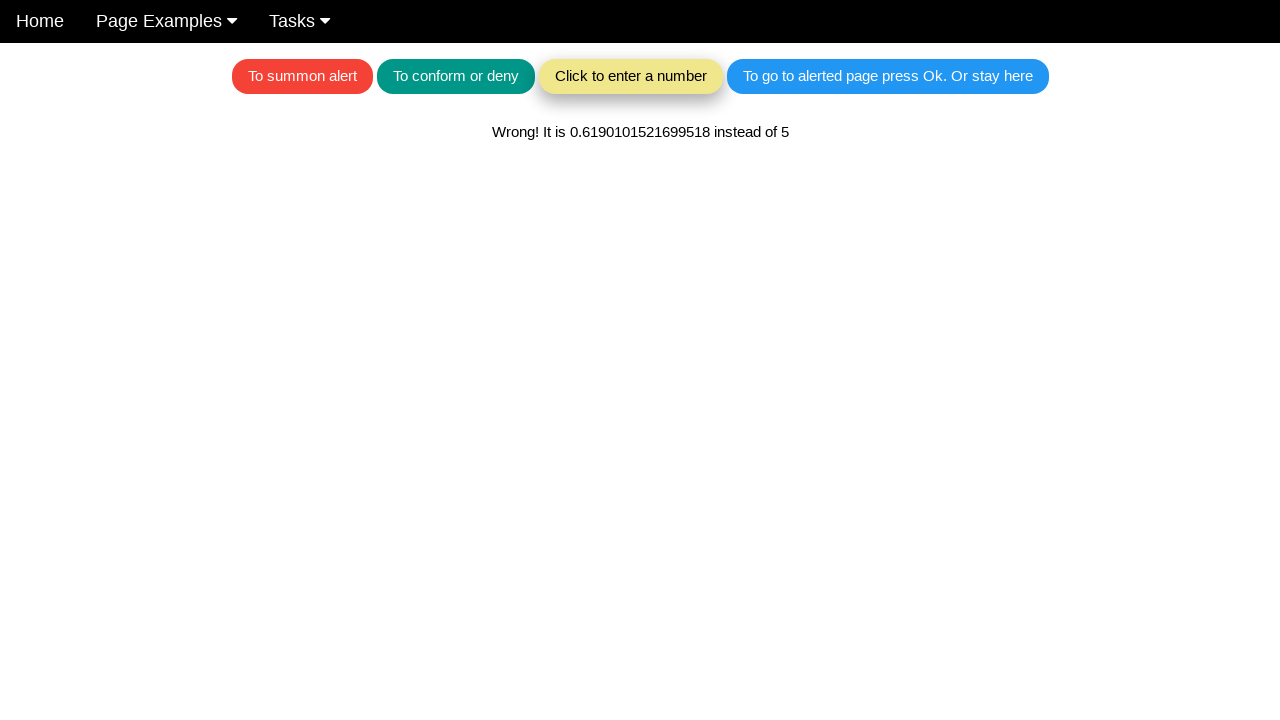